Tests login form validation with empty credentials by typing credentials, clearing both fields, clicking login, and verifying the "Username is required" error message appears.

Starting URL: https://www.saucedemo.com/

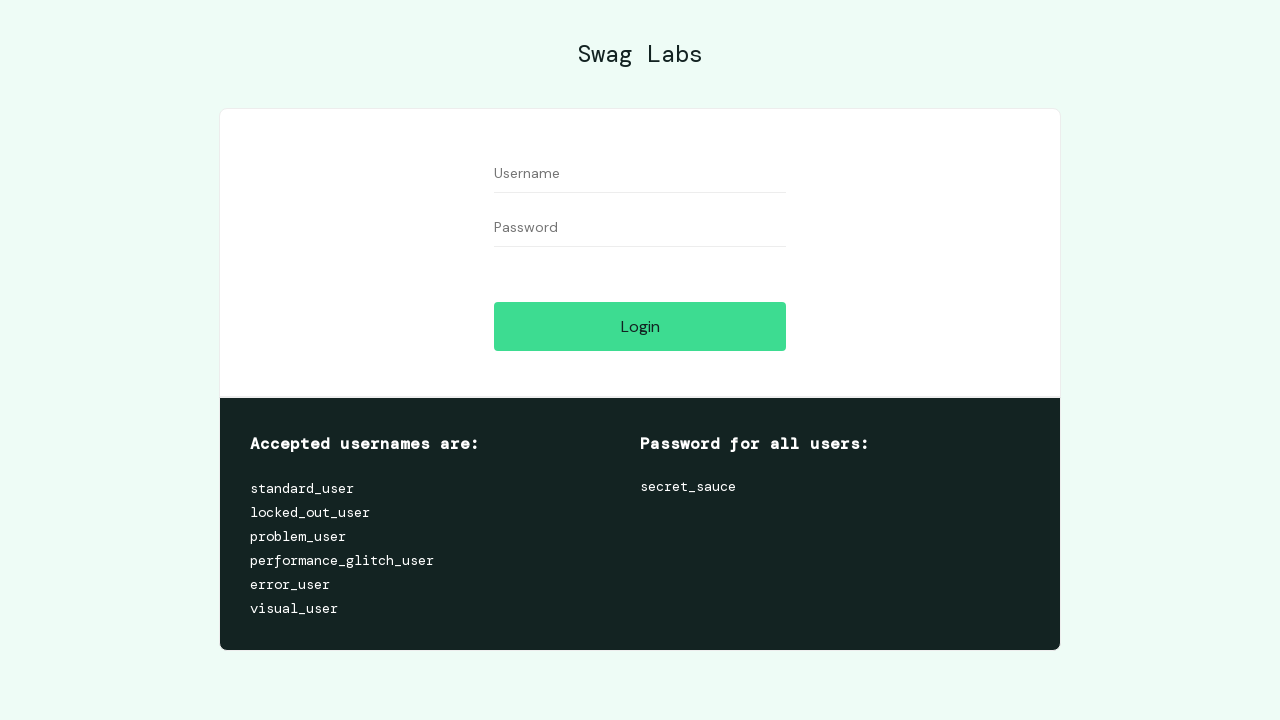

Filled username field with 'testuser' on //input[@id='user-name']
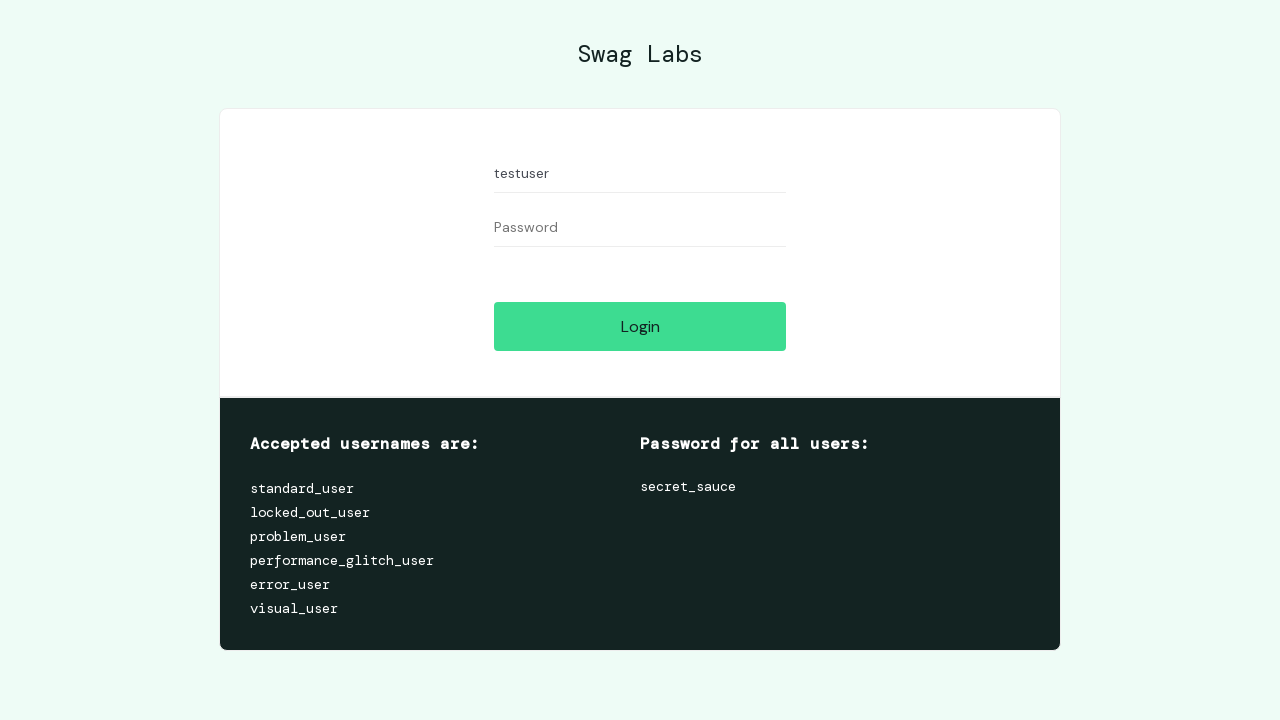

Filled password field with 'testpass123' on //input[@id='password']
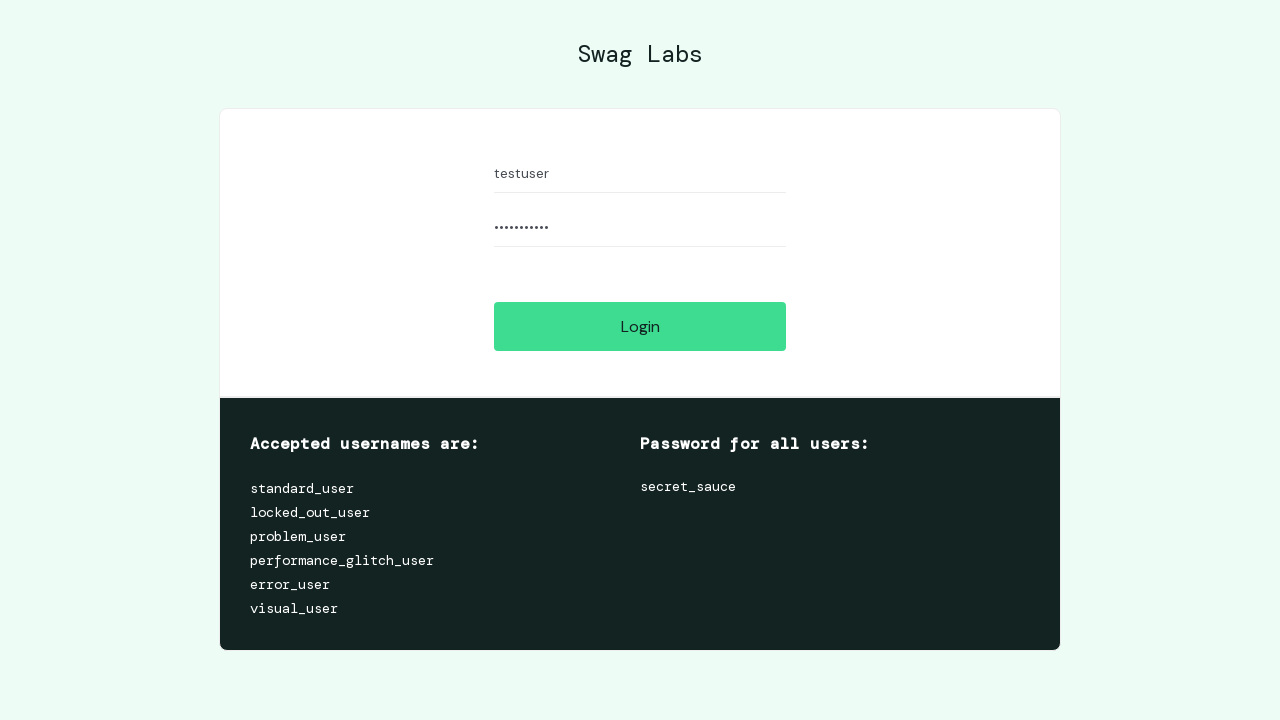

Cleared username field on //input[@id='user-name']
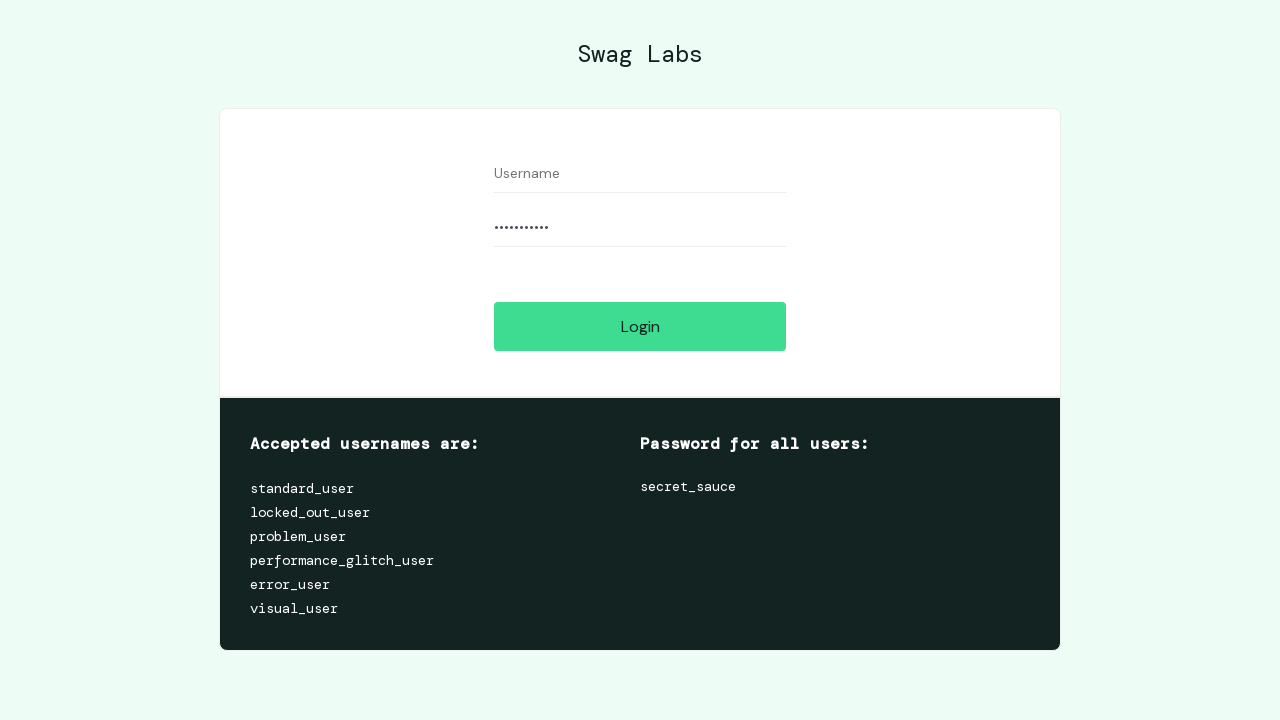

Cleared password field on //input[@id='password']
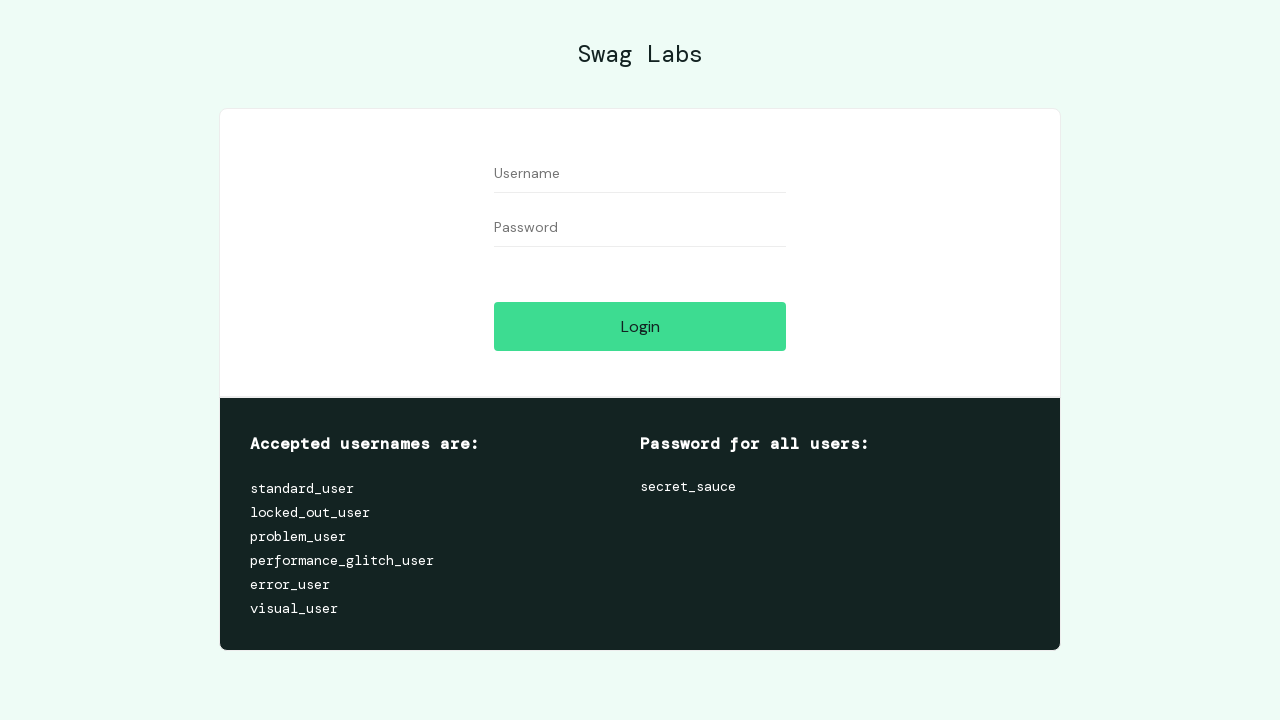

Clicked Login button with empty credentials at (640, 326) on xpath=//input[@id='login-button']
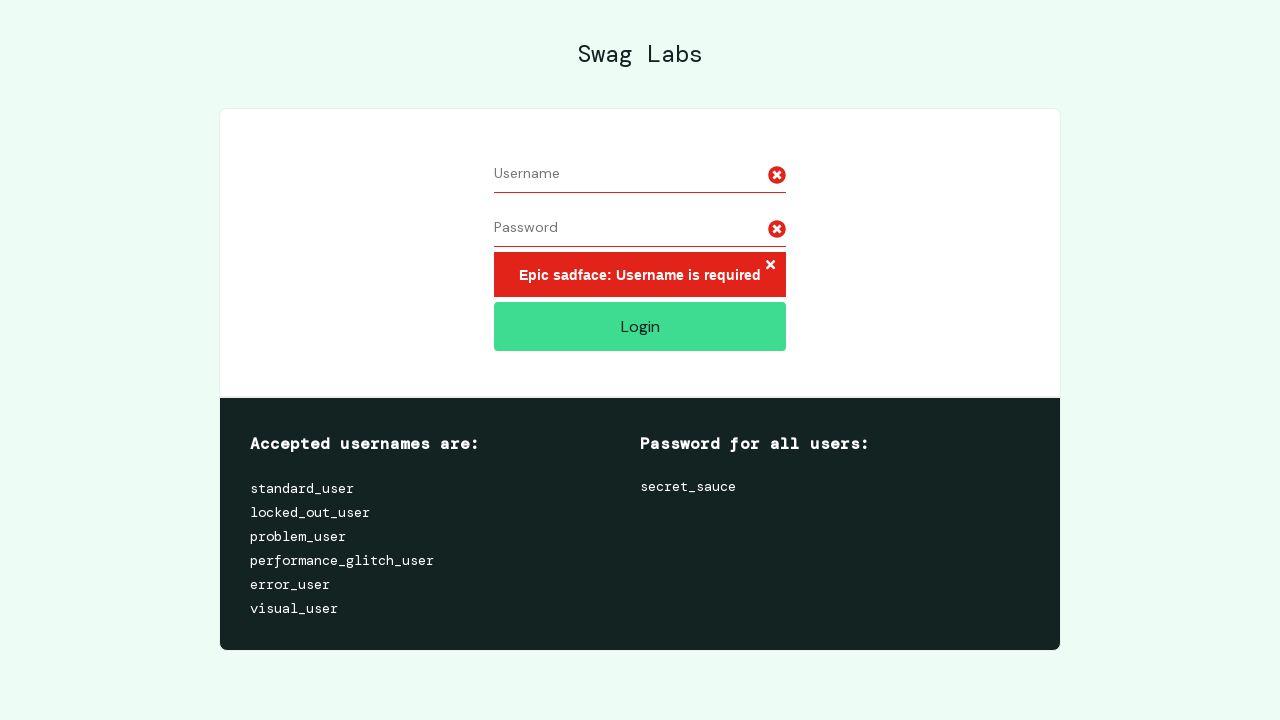

Error message appeared and became visible
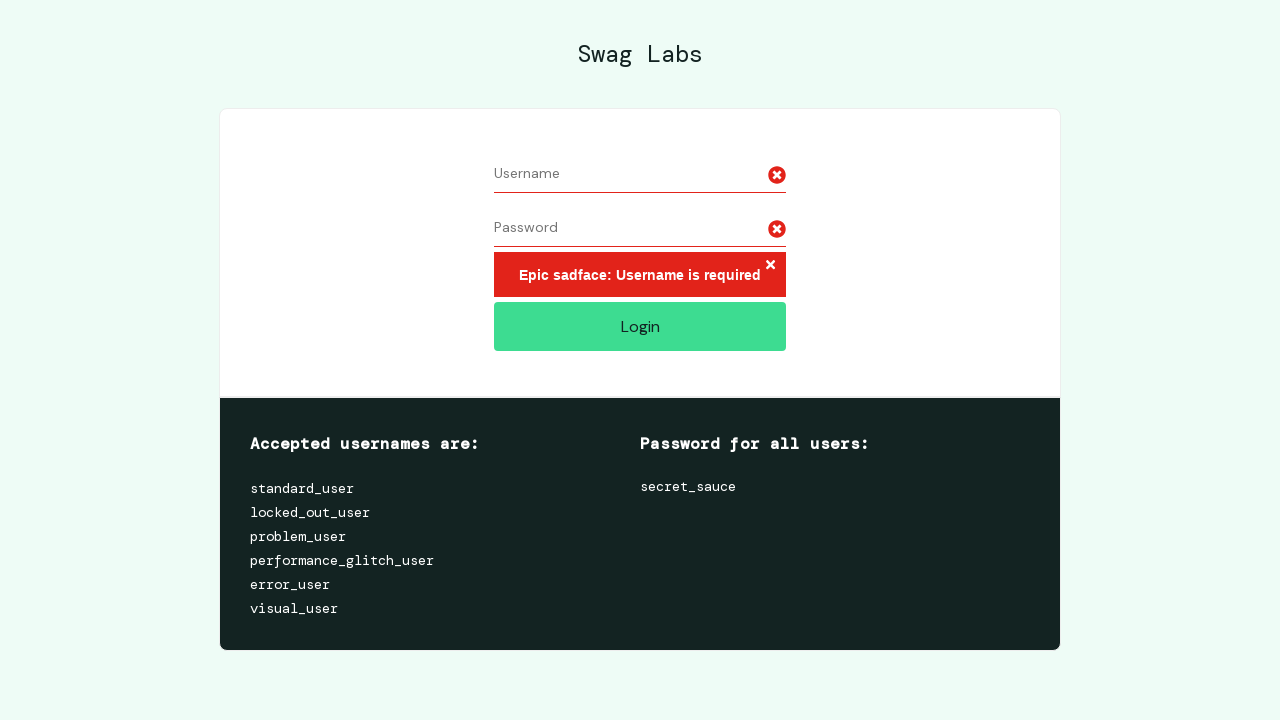

Verified 'Username is required' error message is displayed
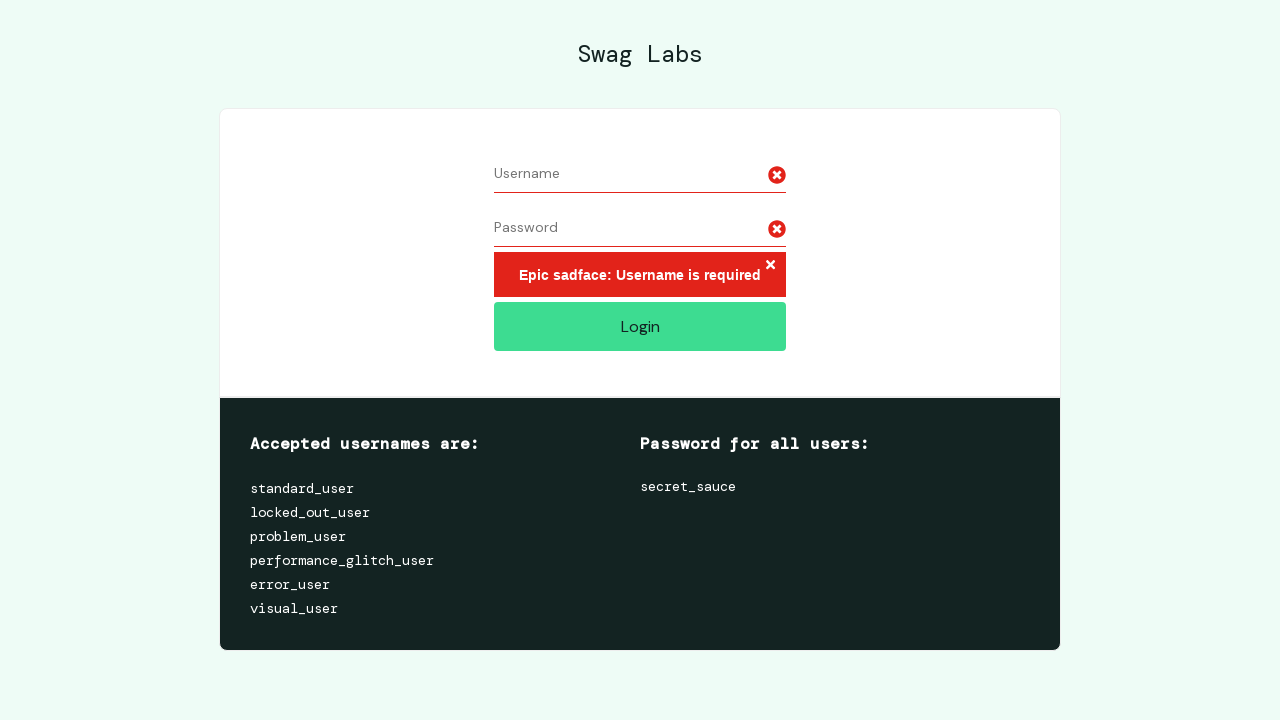

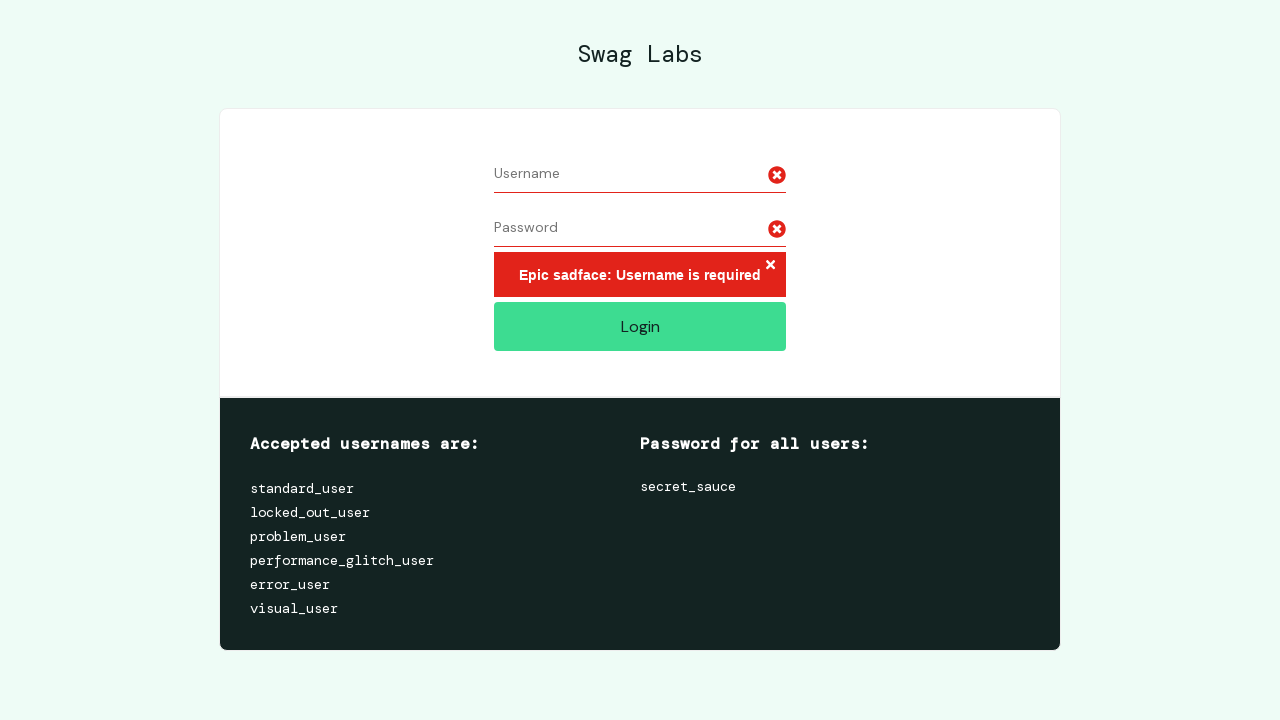